Tests tooltip functionality by hovering over a button and verifying the tooltip appears

Starting URL: https://demoqa.com/tool-tips

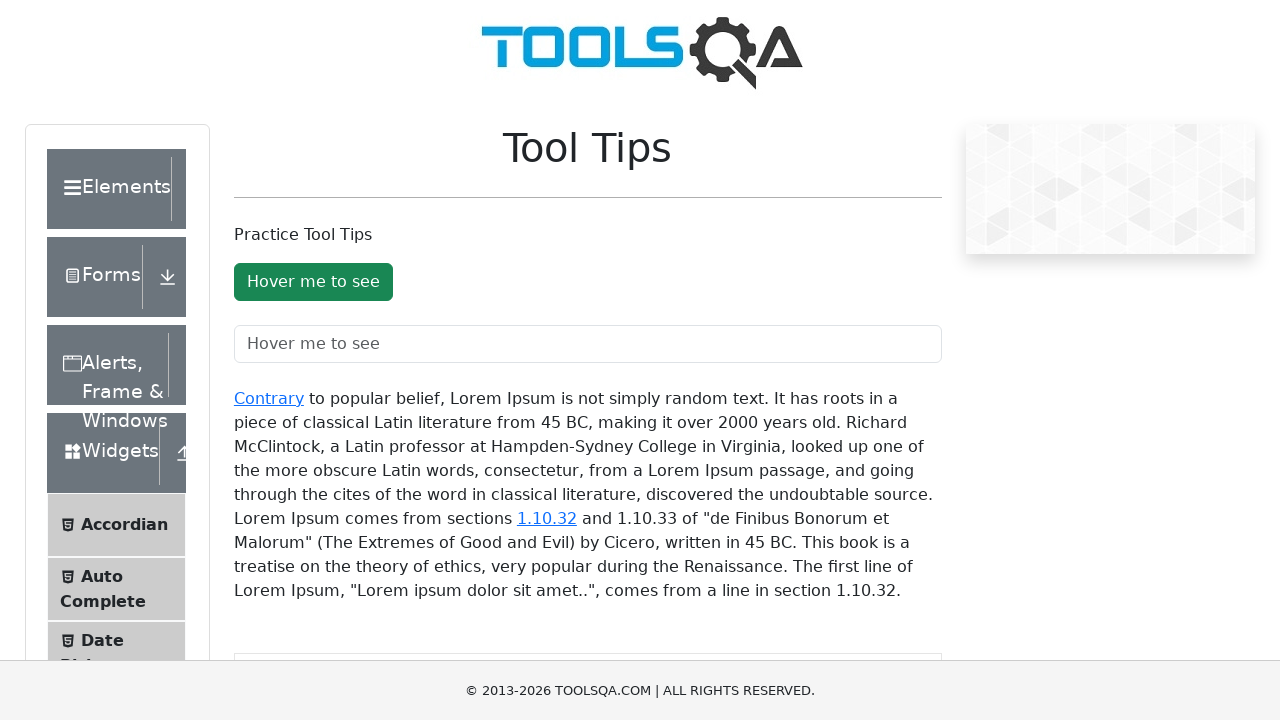

Hovered over tooltip button at (313, 282) on #toolTipButton
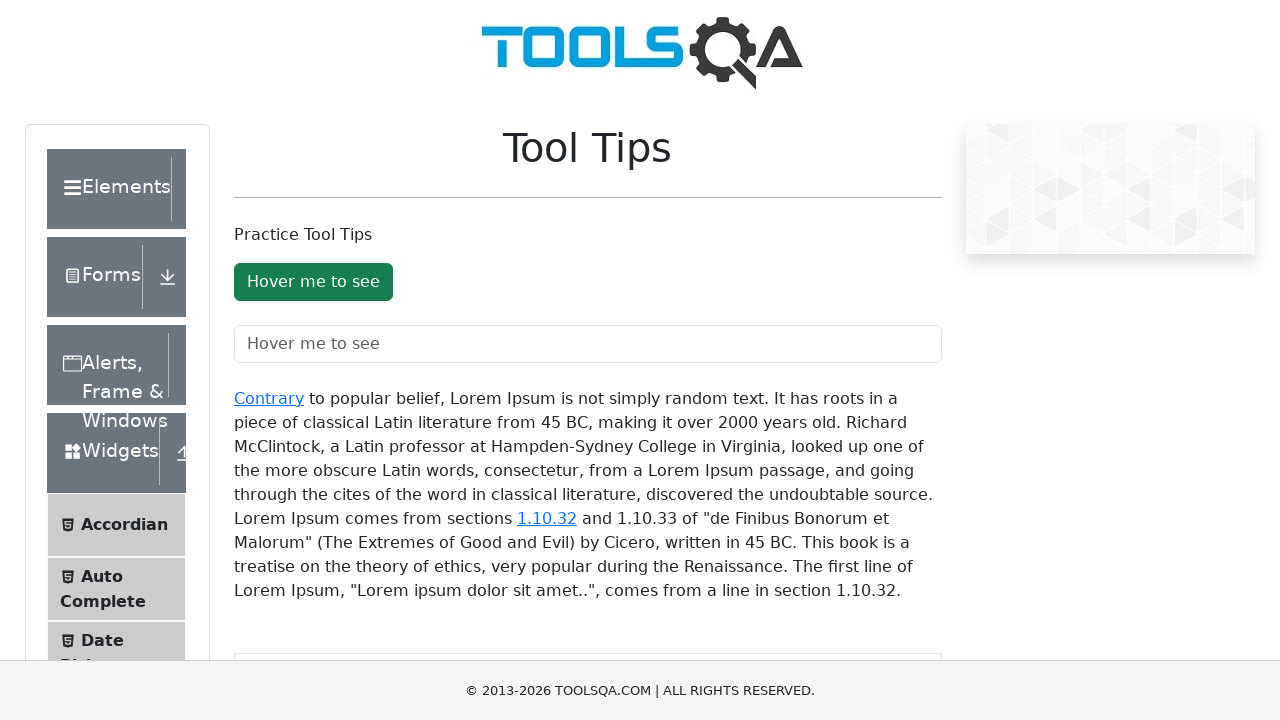

Tooltip appeared with text 'You hovered over the Button'
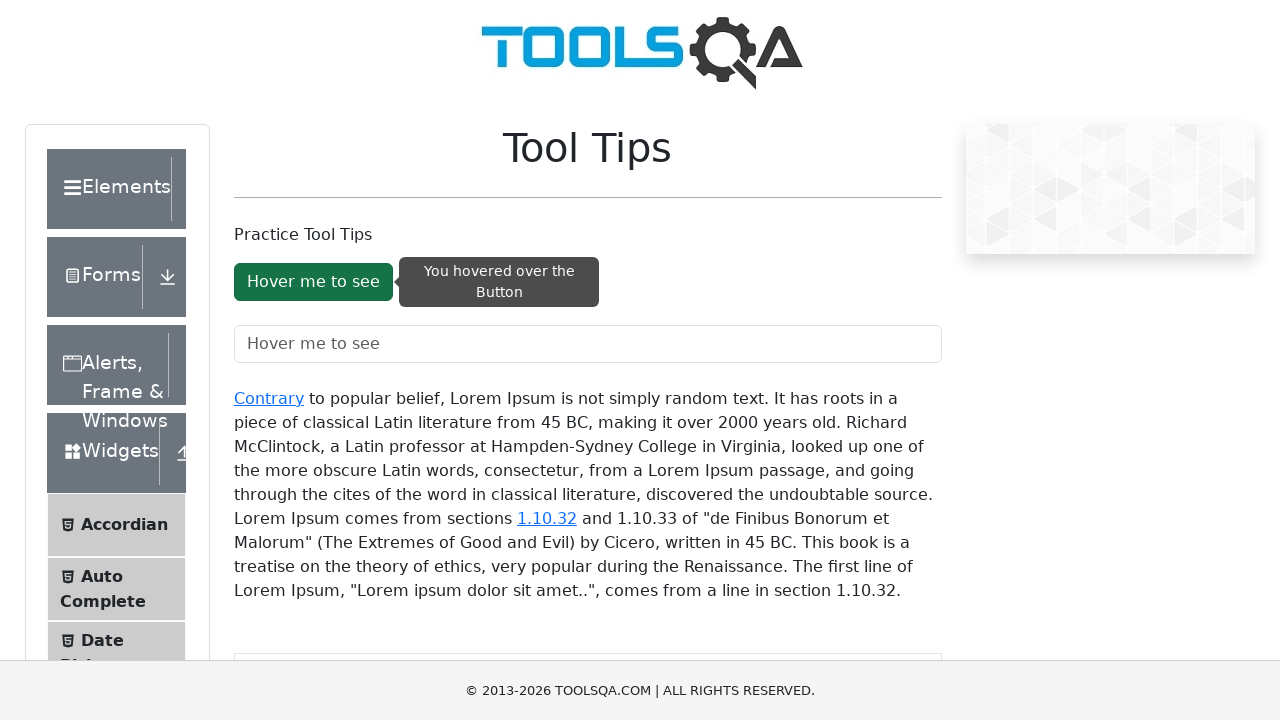

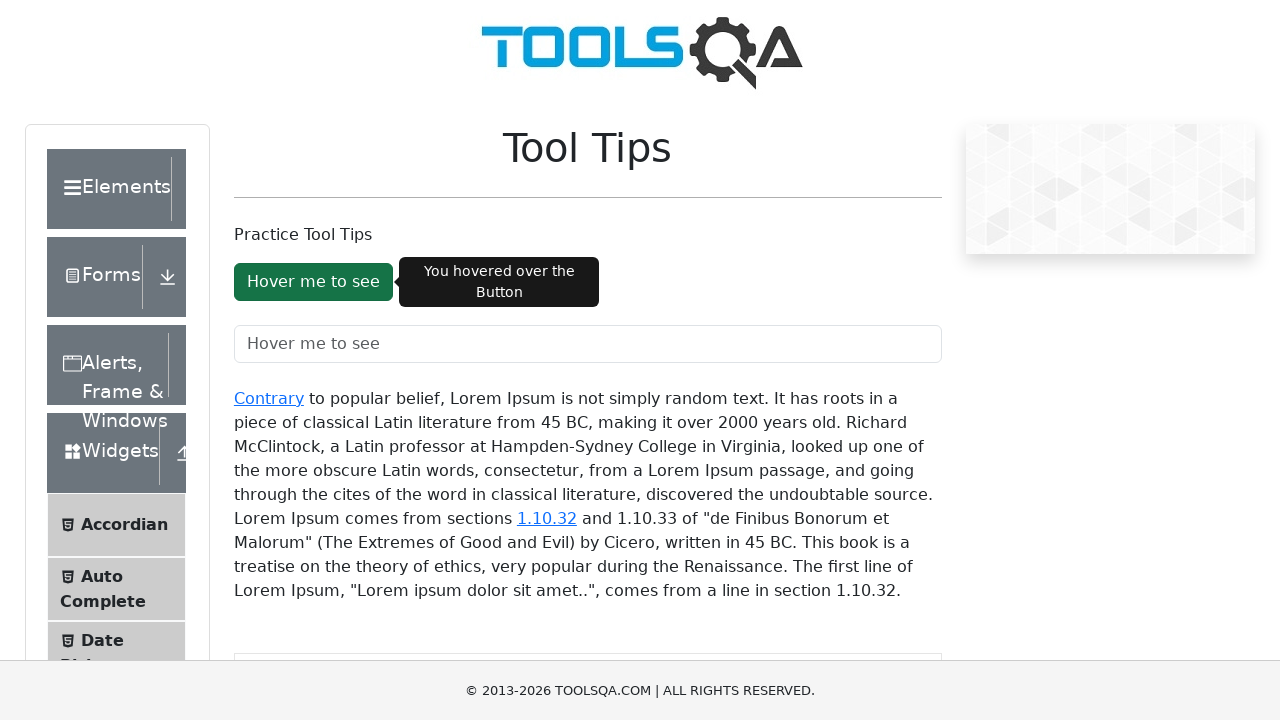